Clicks on the first job listing card to view job details and verifies the job information page loads correctly

Starting URL: https://test.jobtrain.co.uk/ybscareers/Home/Job

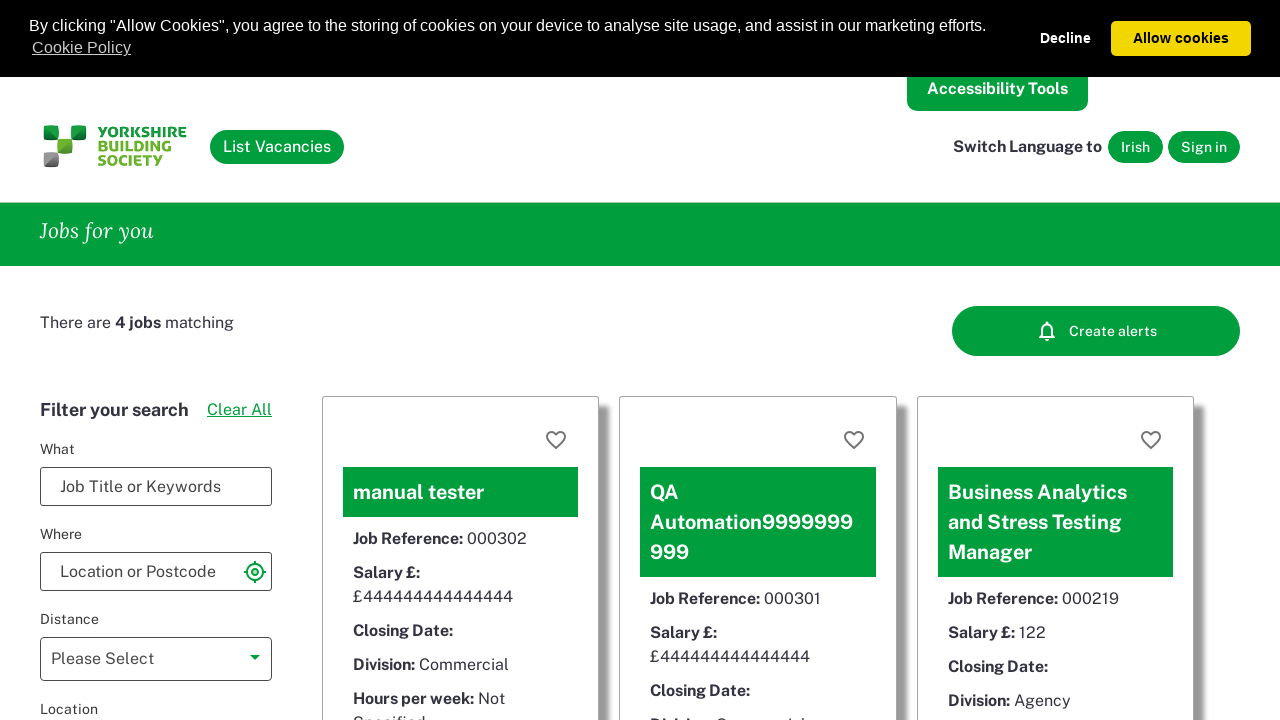

Clicked on the first job listing card at (558, 361) on xpath=//*[@id="searchResultsItems"]/div[1]/div[2]/p/a
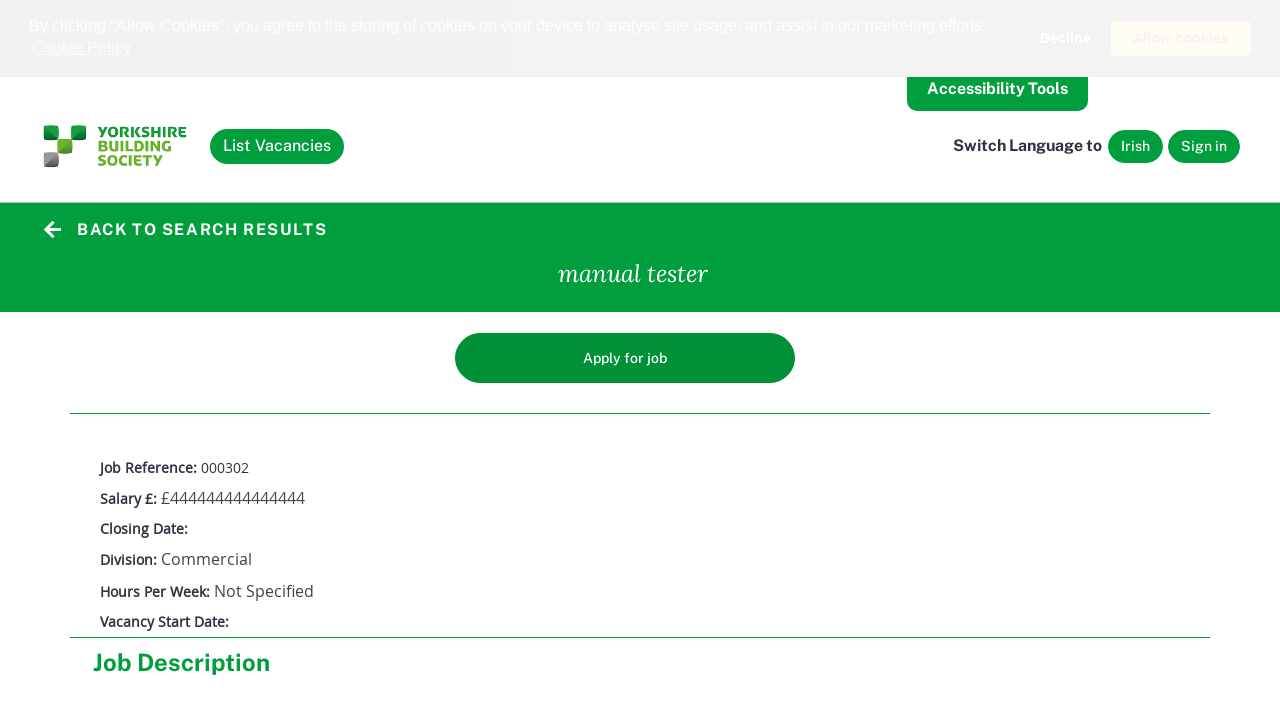

Job details page loaded and network idle
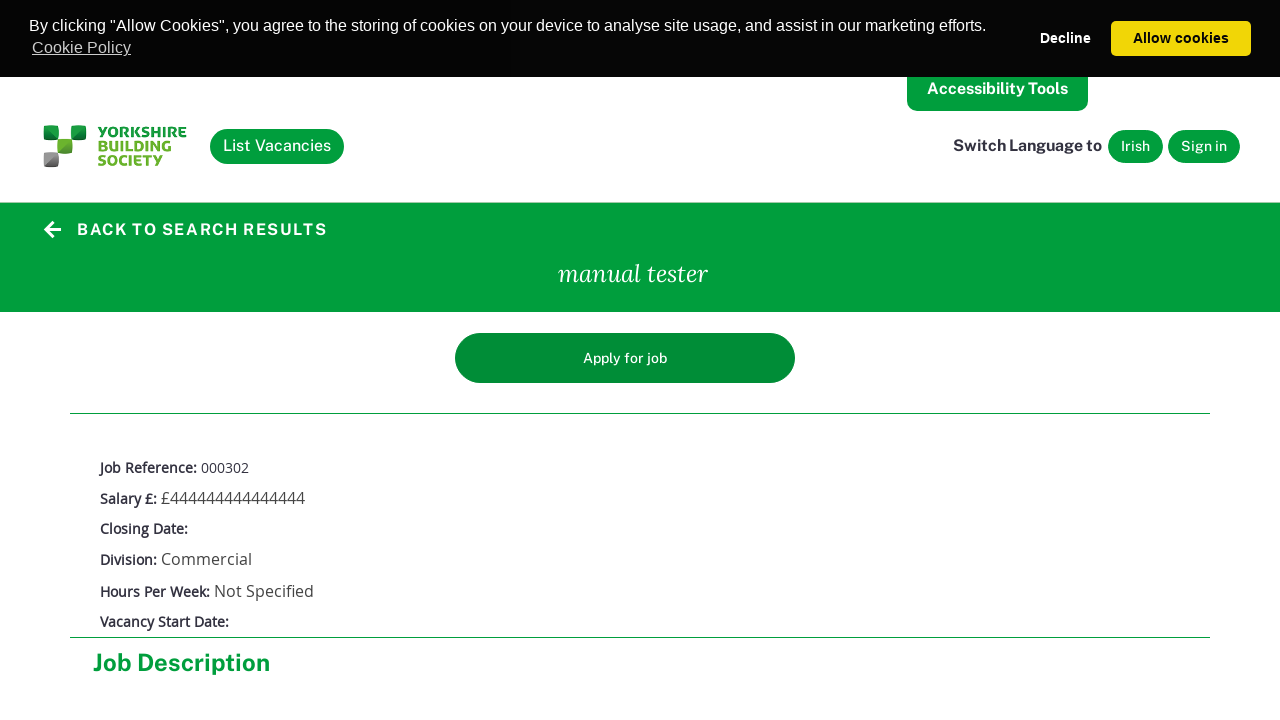

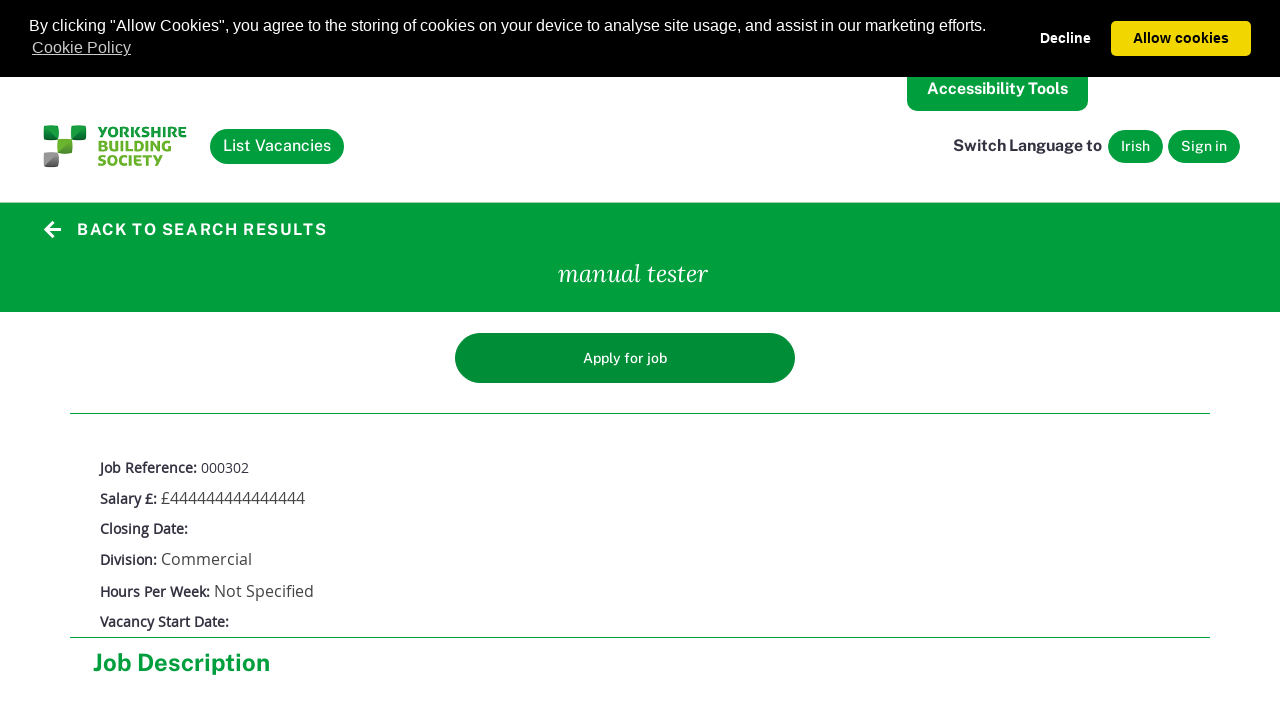